Tests an explicit wait scenario by waiting for a price element to display "$100", then clicking a book button, reading a value, calculating a mathematical answer using logarithm and sine functions, and submitting the result.

Starting URL: http://suninjuly.github.io/explicit_wait2.html

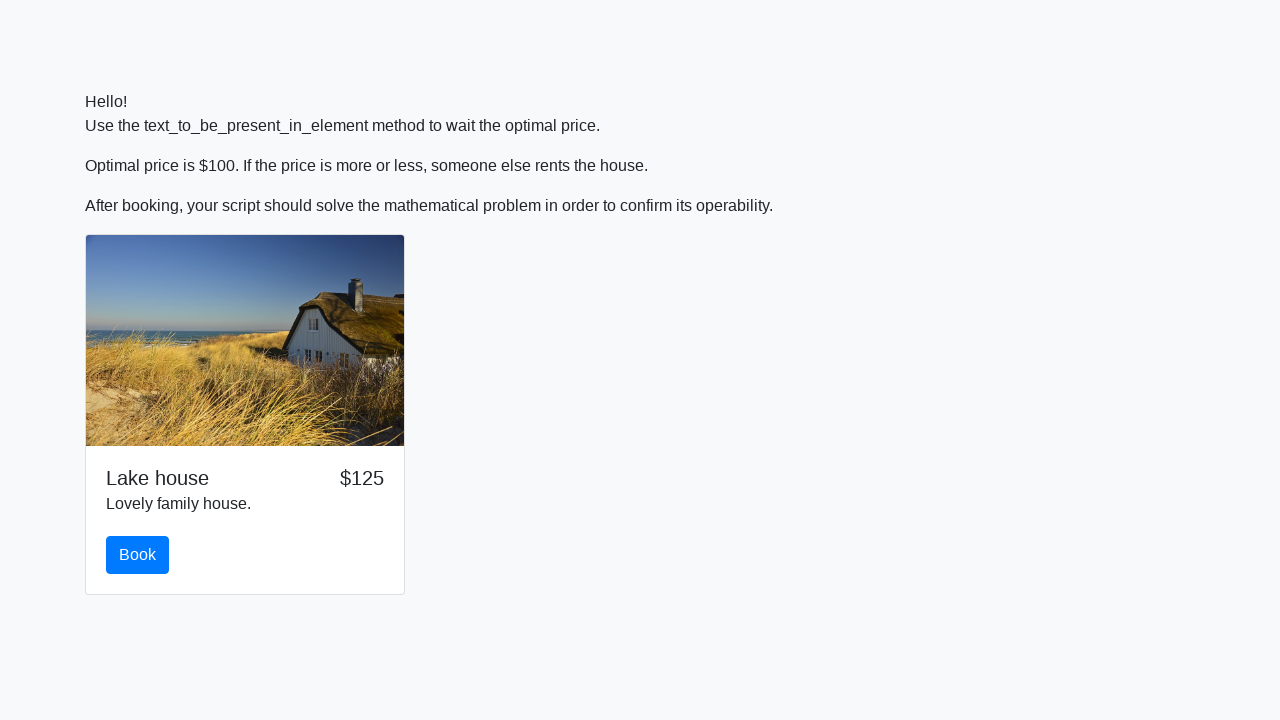

Waited for price element to display '$100'
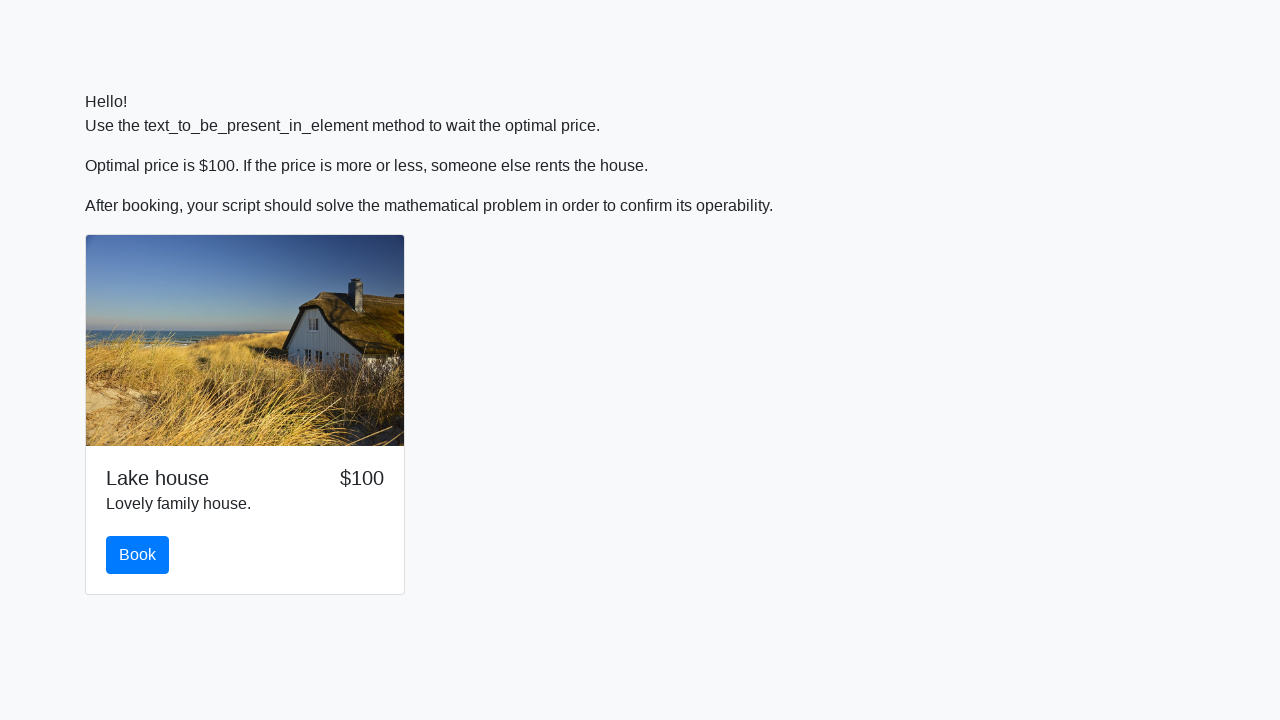

Clicked the book button at (138, 555) on button#book
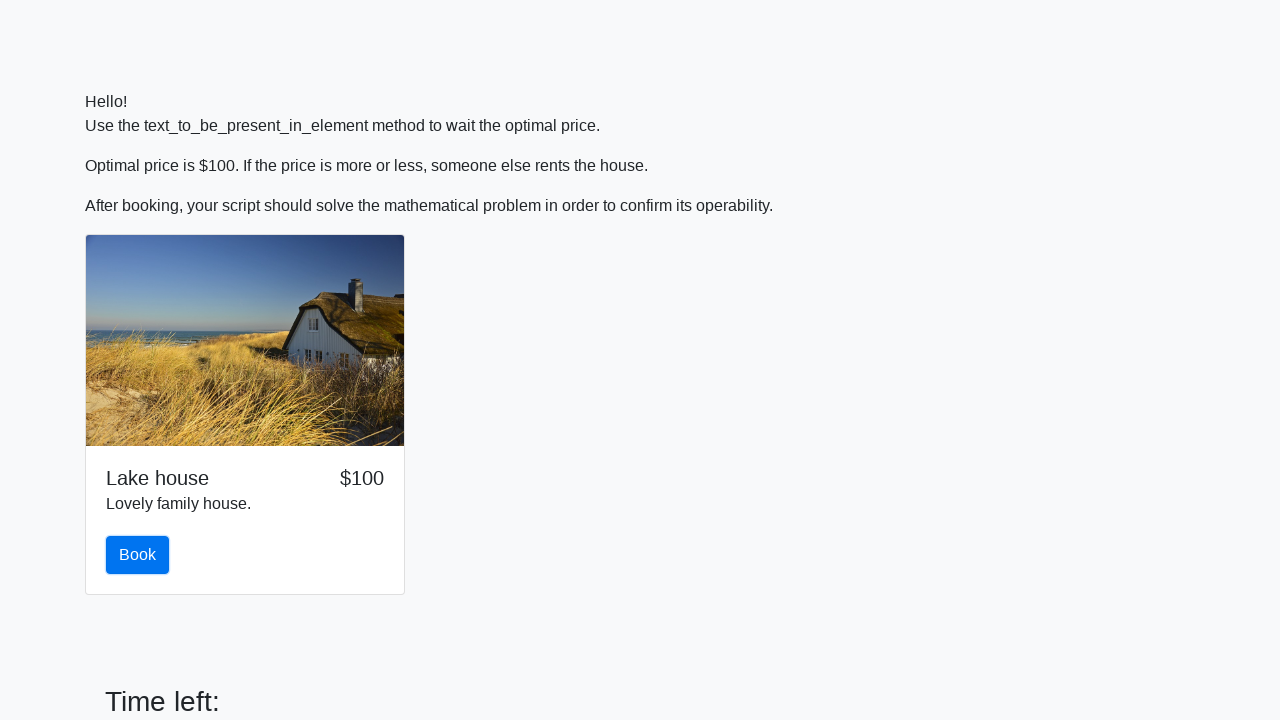

Retrieved input value for calculation: 184
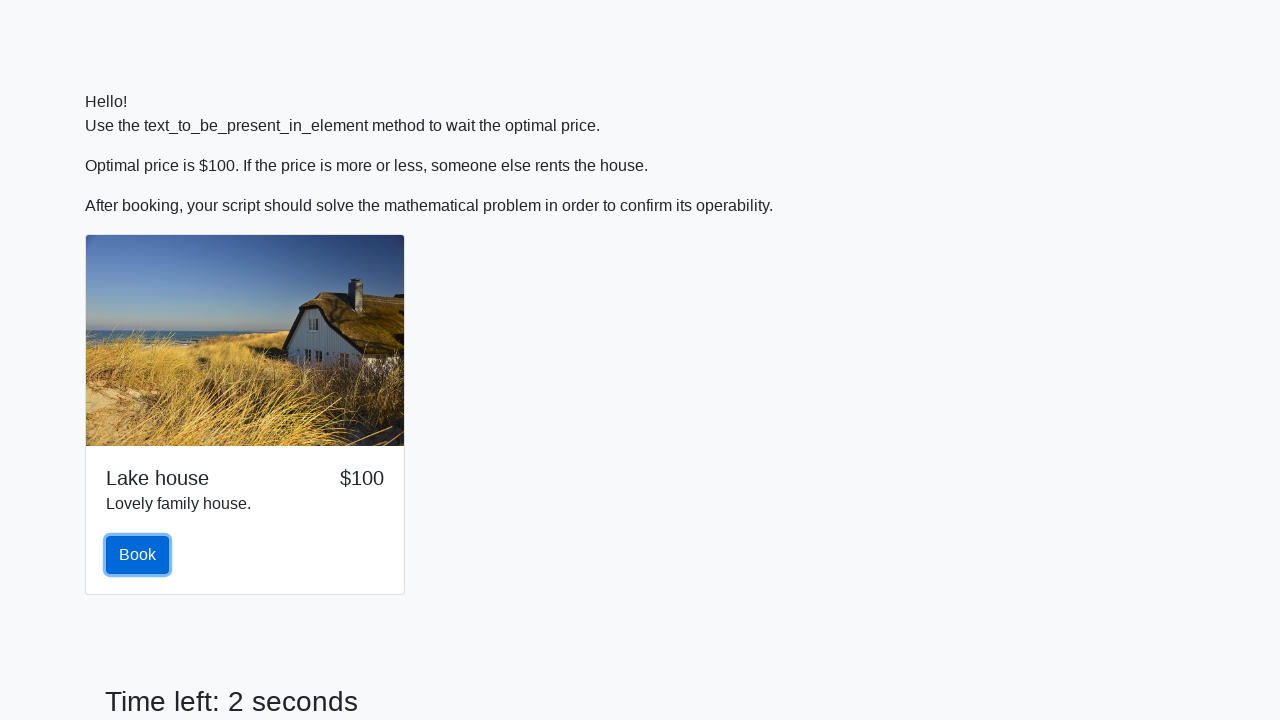

Calculated mathematical answer using logarithm and sine functions: 2.461212531409222
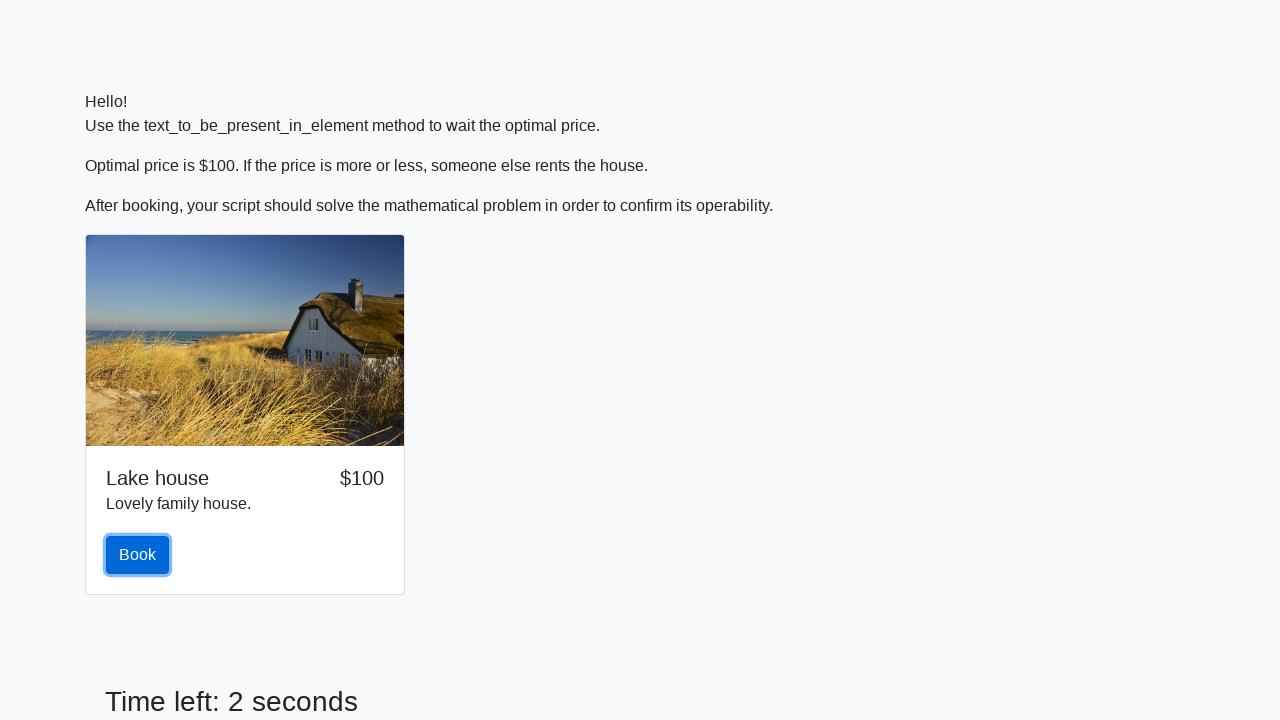

Filled answer field with calculated value: 2.461212531409222 on #answer
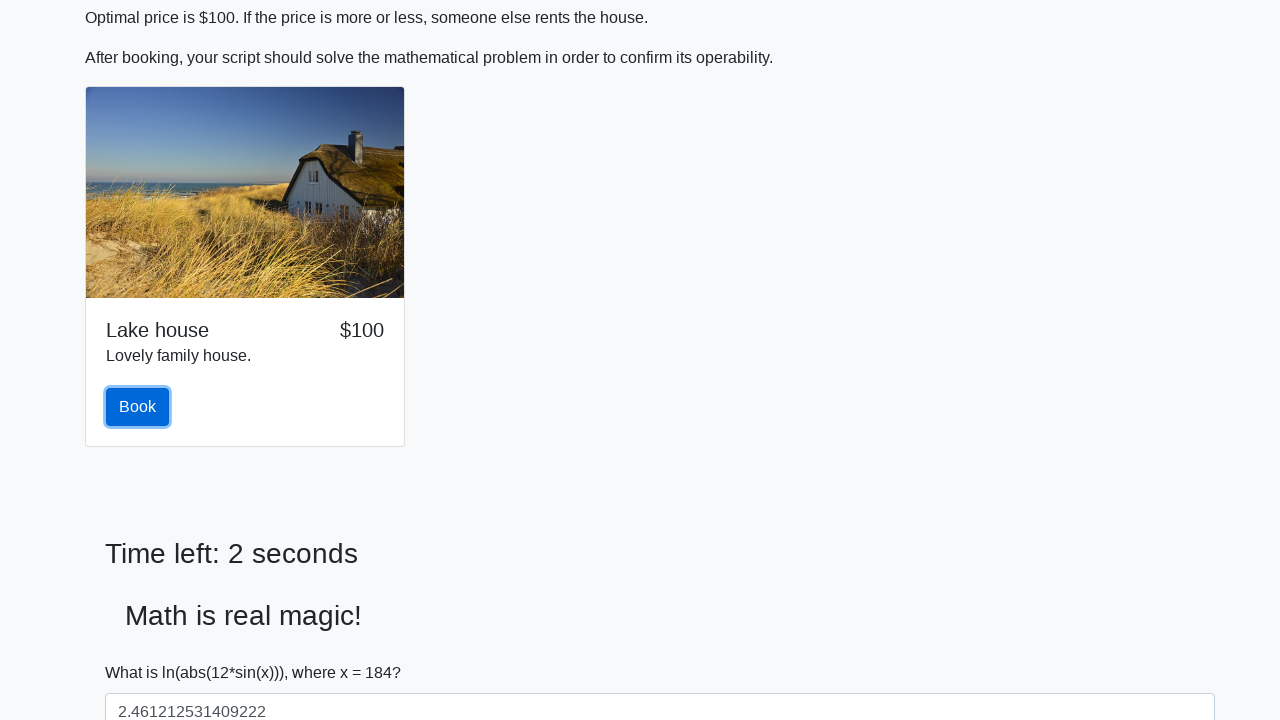

Clicked the solve button to submit the answer at (143, 651) on button#solve
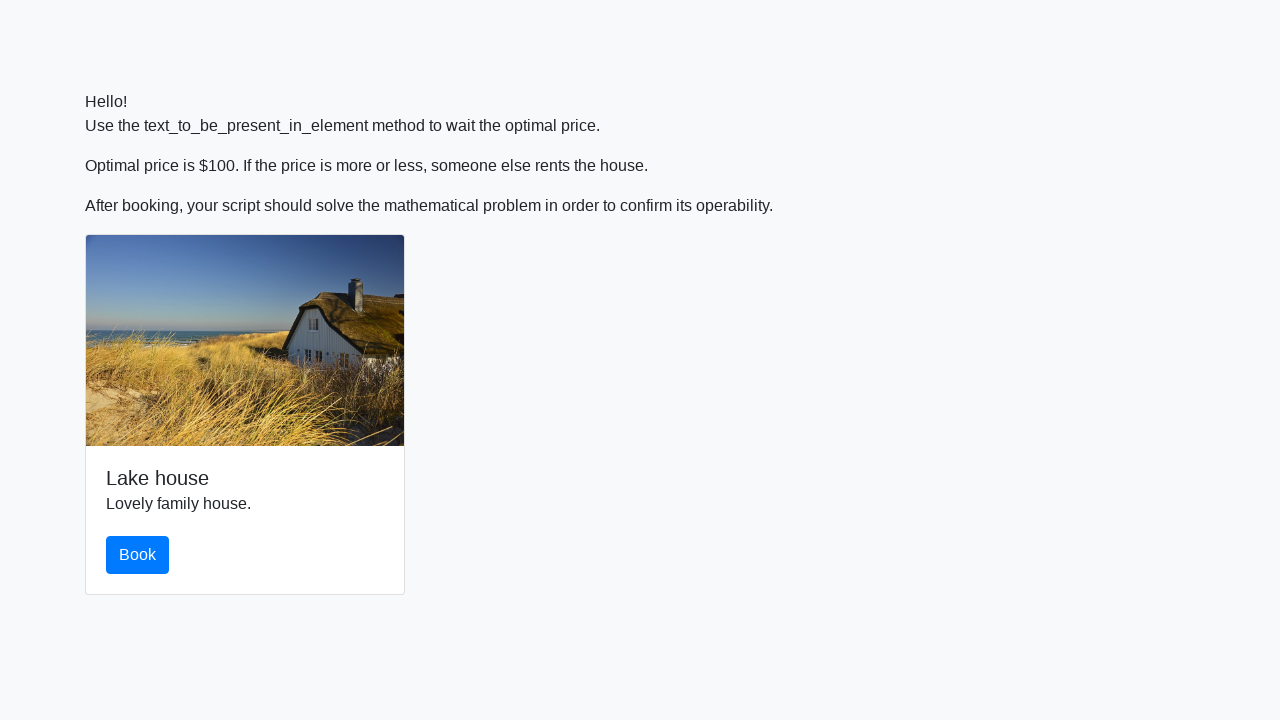

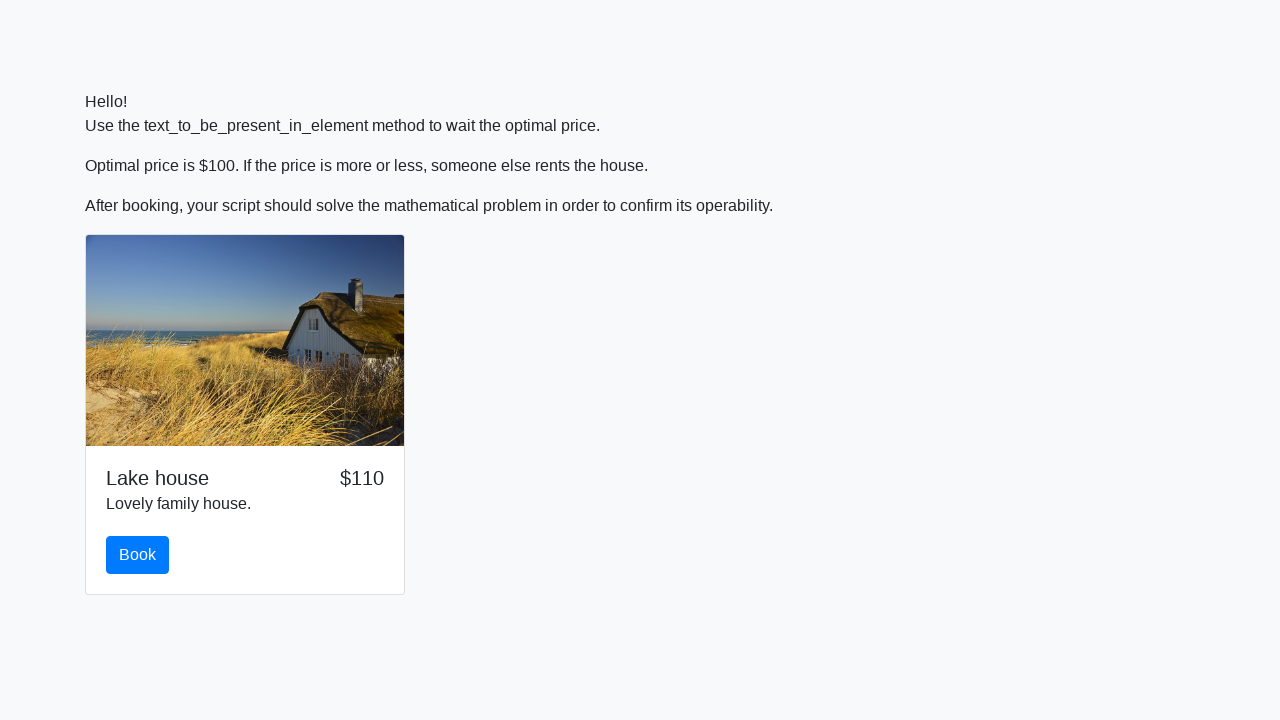